Tests a slot machine game by clicking the spin button, changing the bet amount, and verifying that the credits counter updates correctly after spins and wins.

Starting URL: http://slotmachinescript.com/

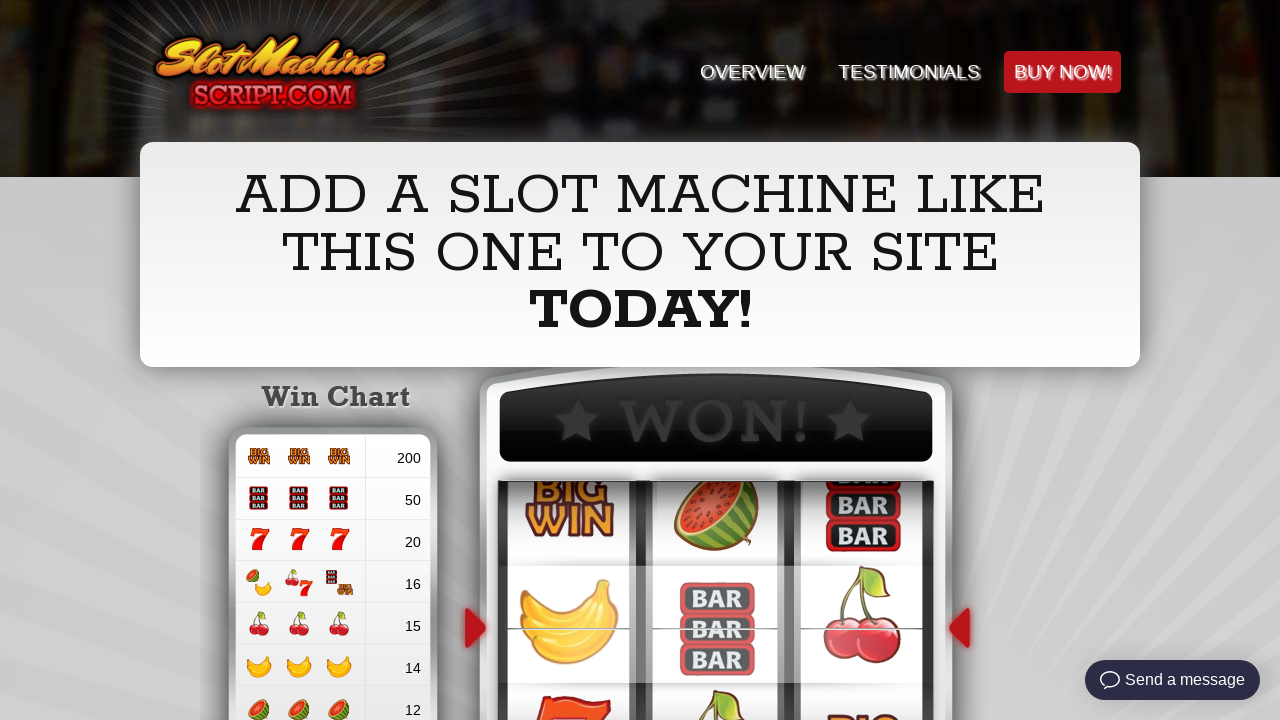

Spin button is visible and ready
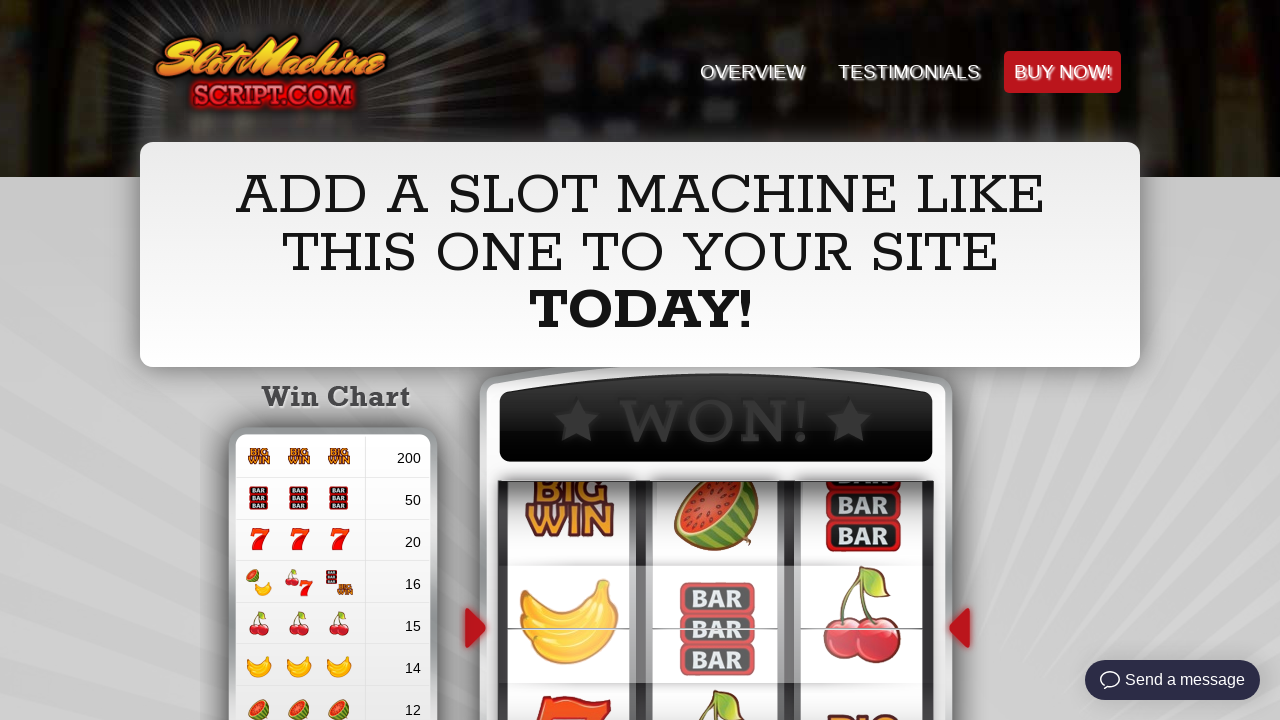

Game fully loaded after 5 second wait
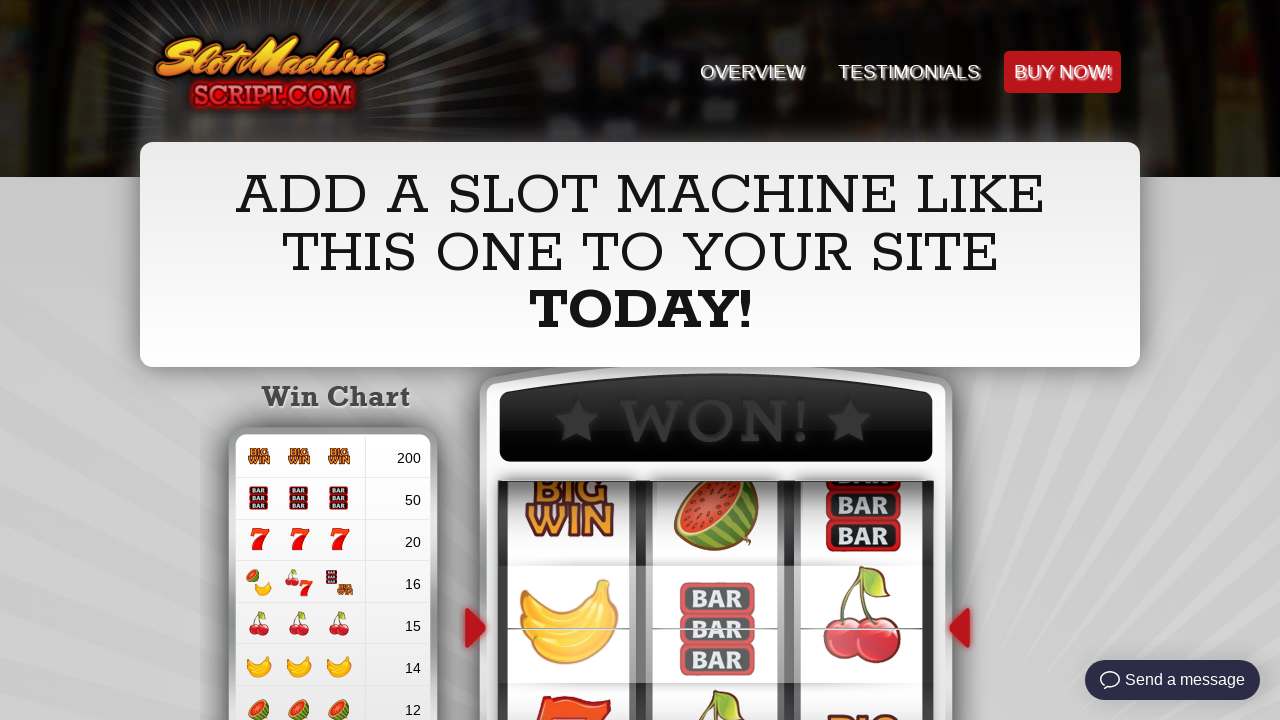

Clicked spin button for first spin at (892, 360) on #spinButton
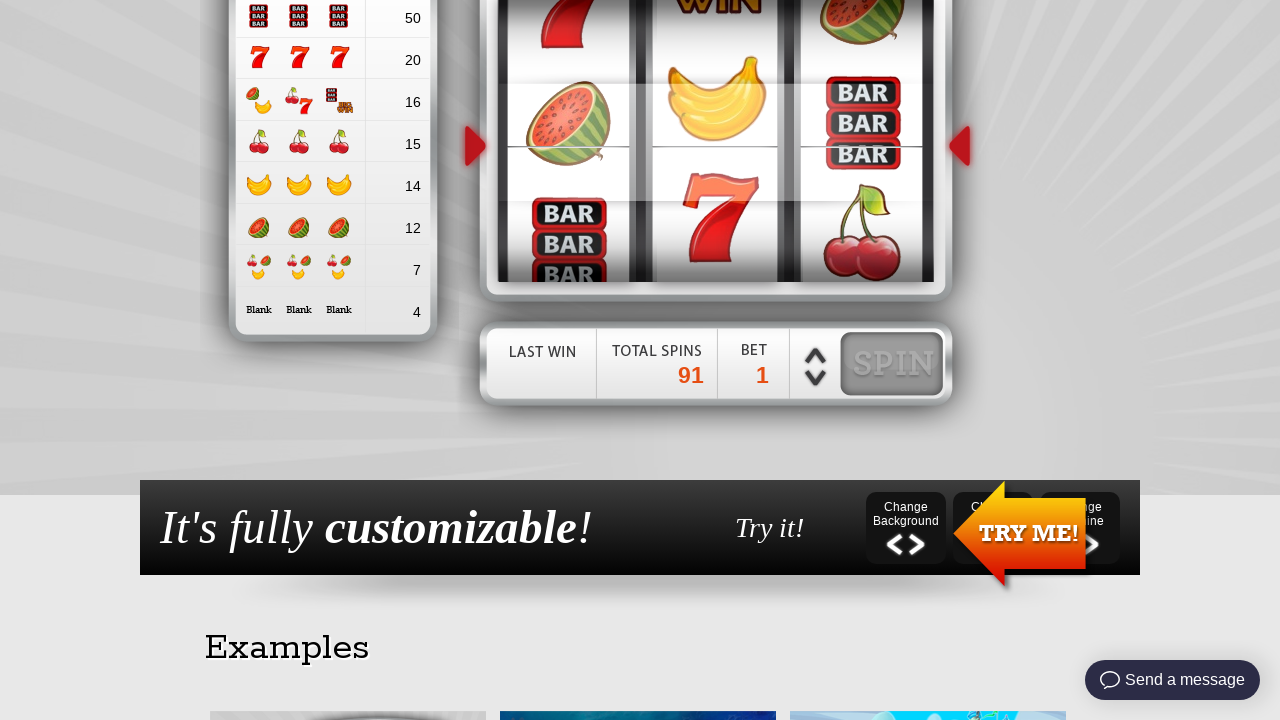

First spin completed after 5 second wait
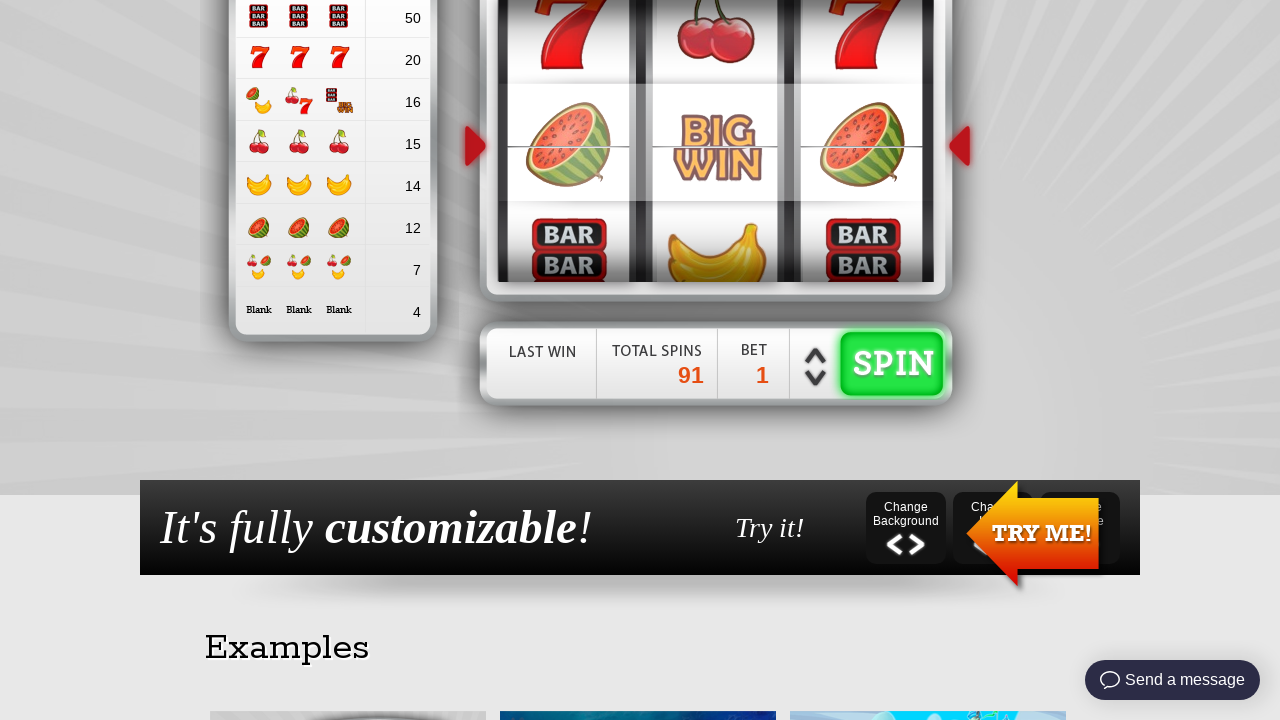

Spin button is visible again after first spin
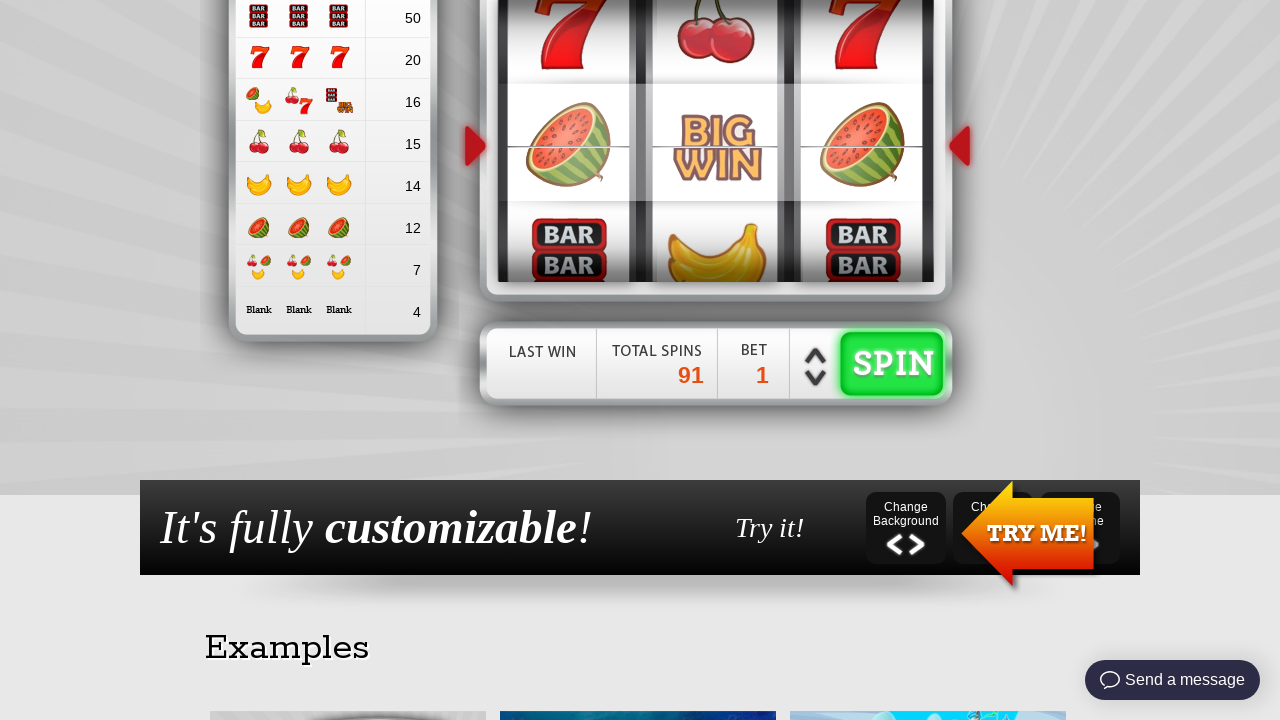

Clicked bet spin up button (first increase) at (816, 356) on #betSpinUp
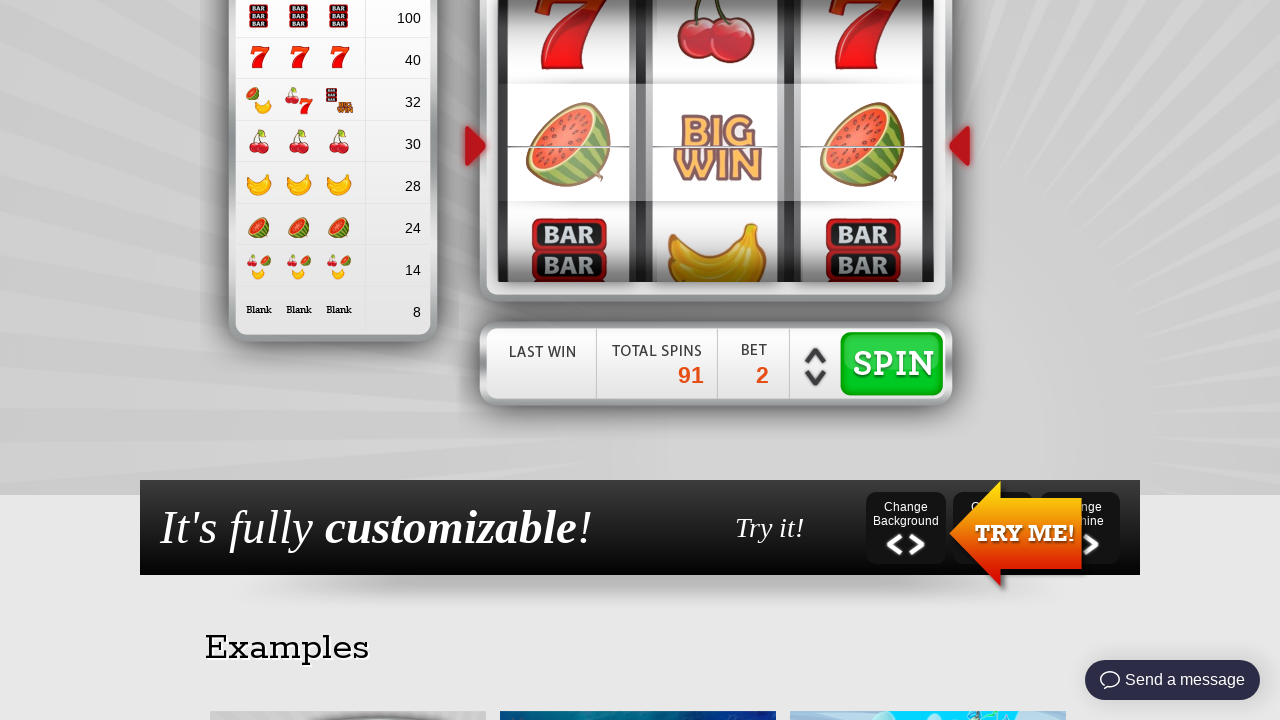

Clicked bet spin up button (second increase) at (816, 356) on #betSpinUp
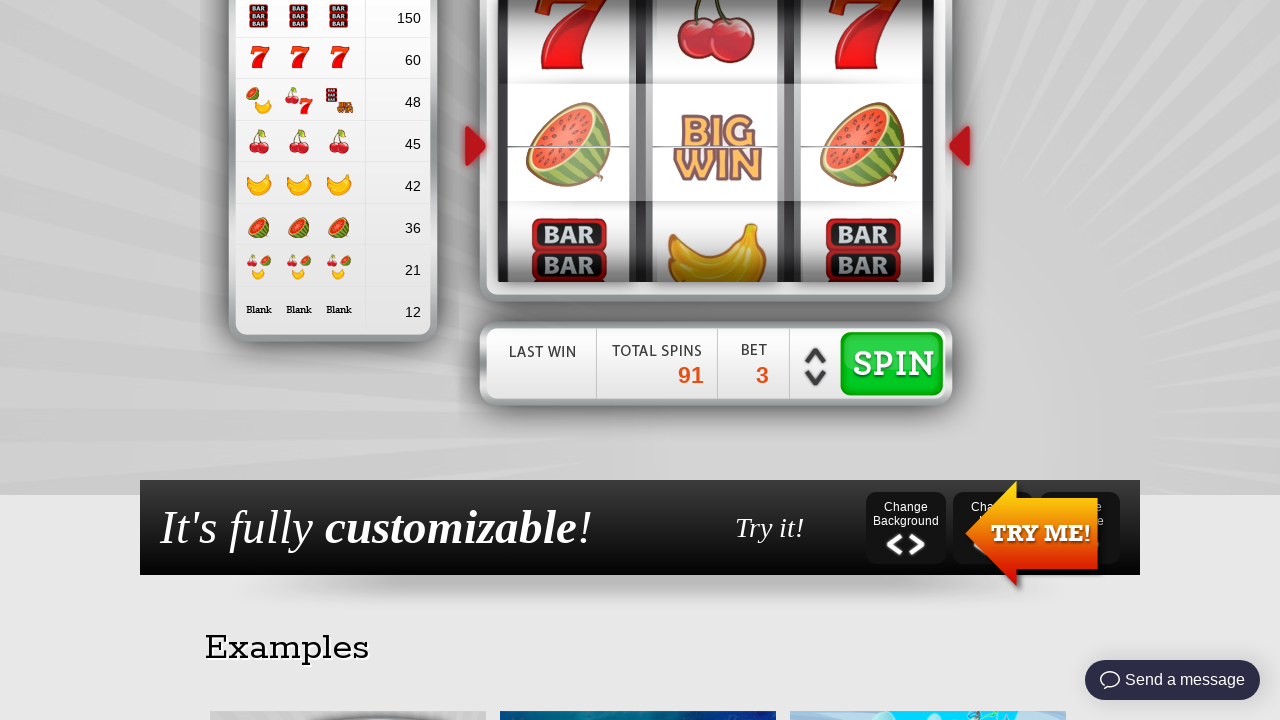

Clicked spin button with increased bet amount at (892, 360) on #spinButton
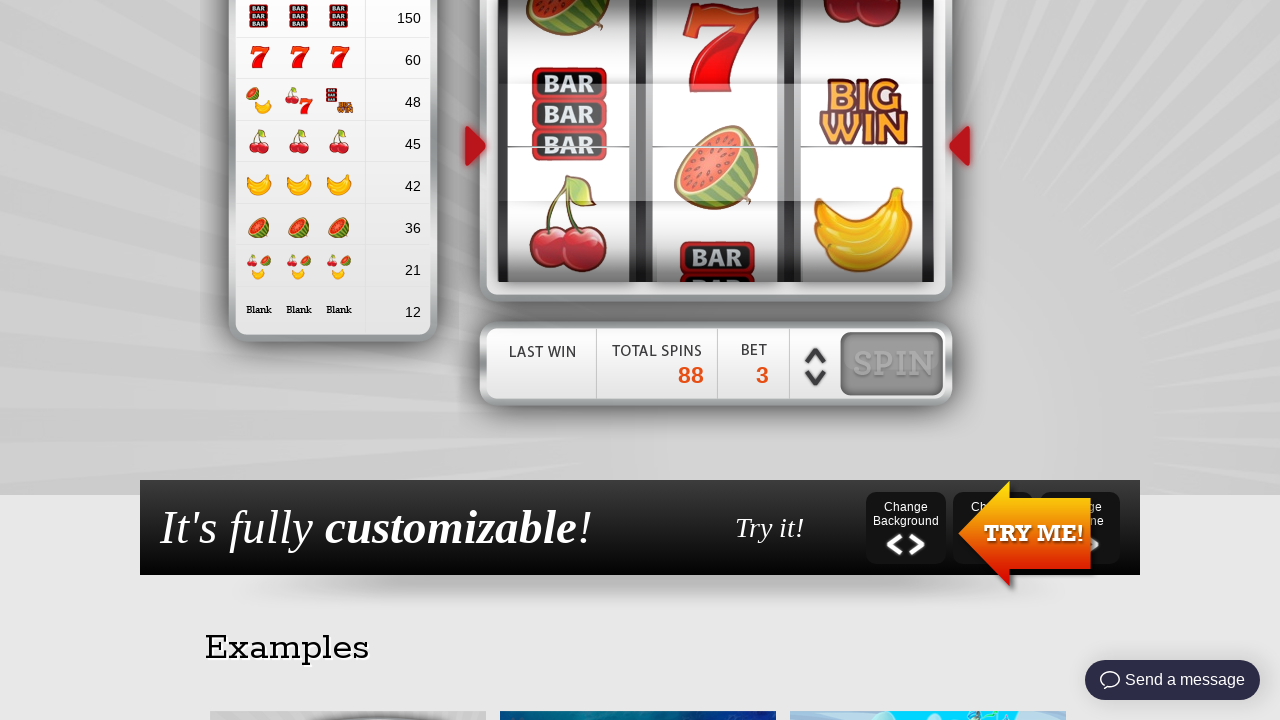

Spin with increased bet completed after 5 second wait
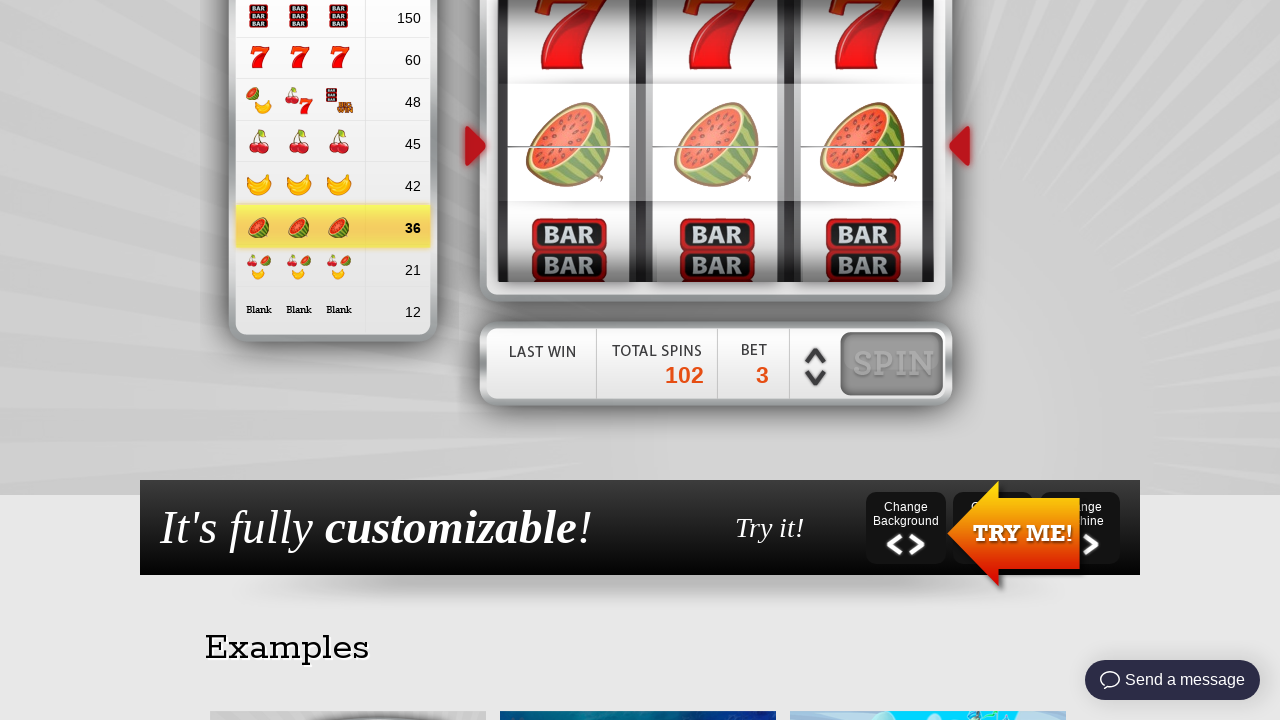

Spin button is visible and ready for next action
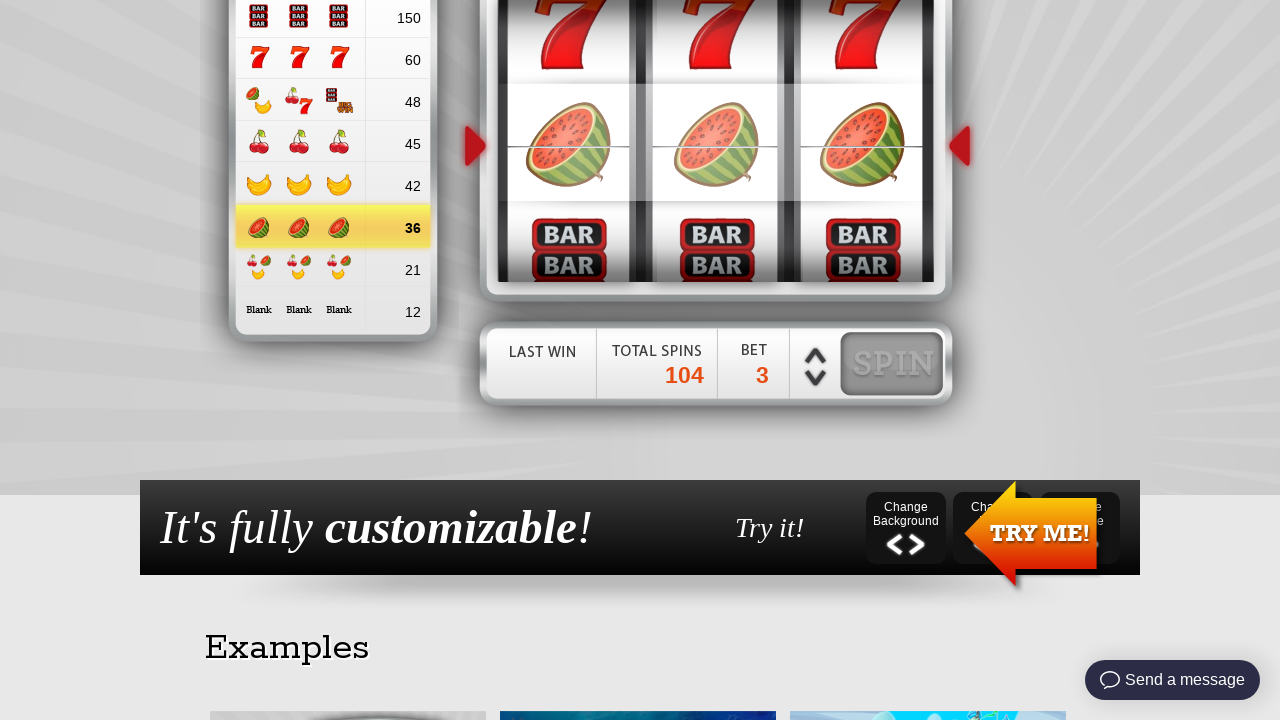

Clicked spin button (additional spin 1 of 3) at (892, 360) on #spinButton
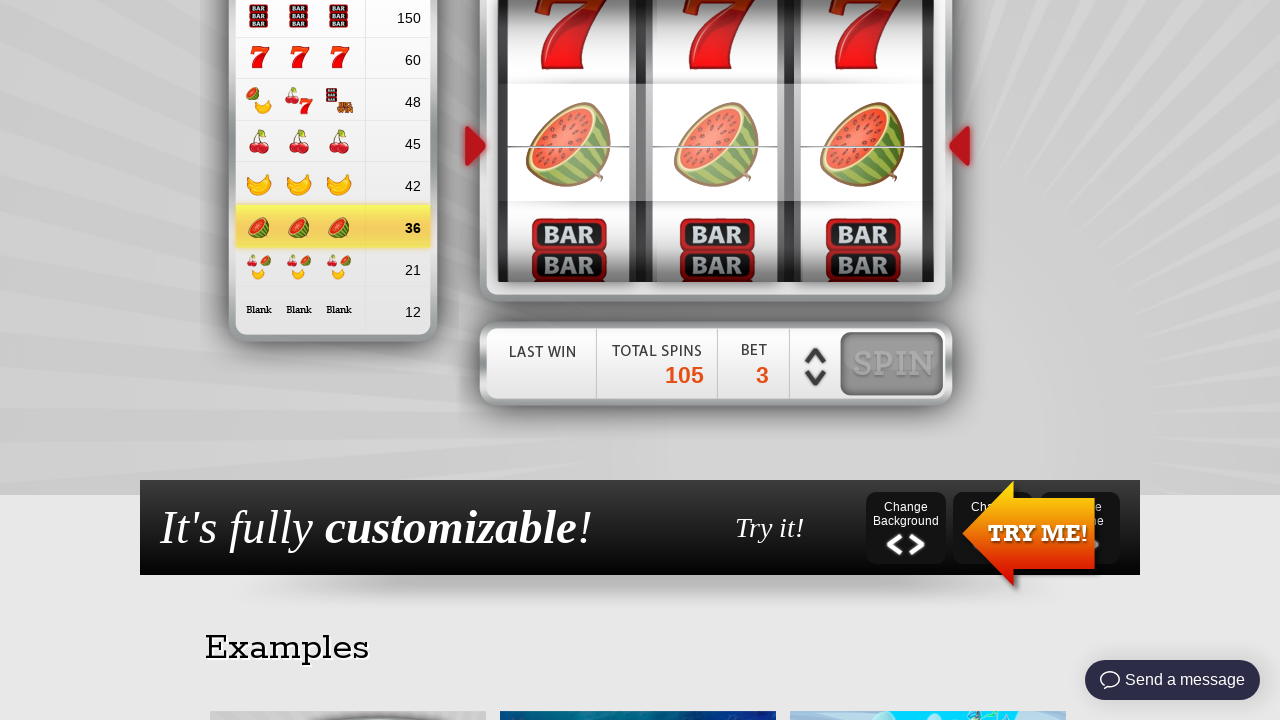

Additional spin 1 completed after 5 second wait
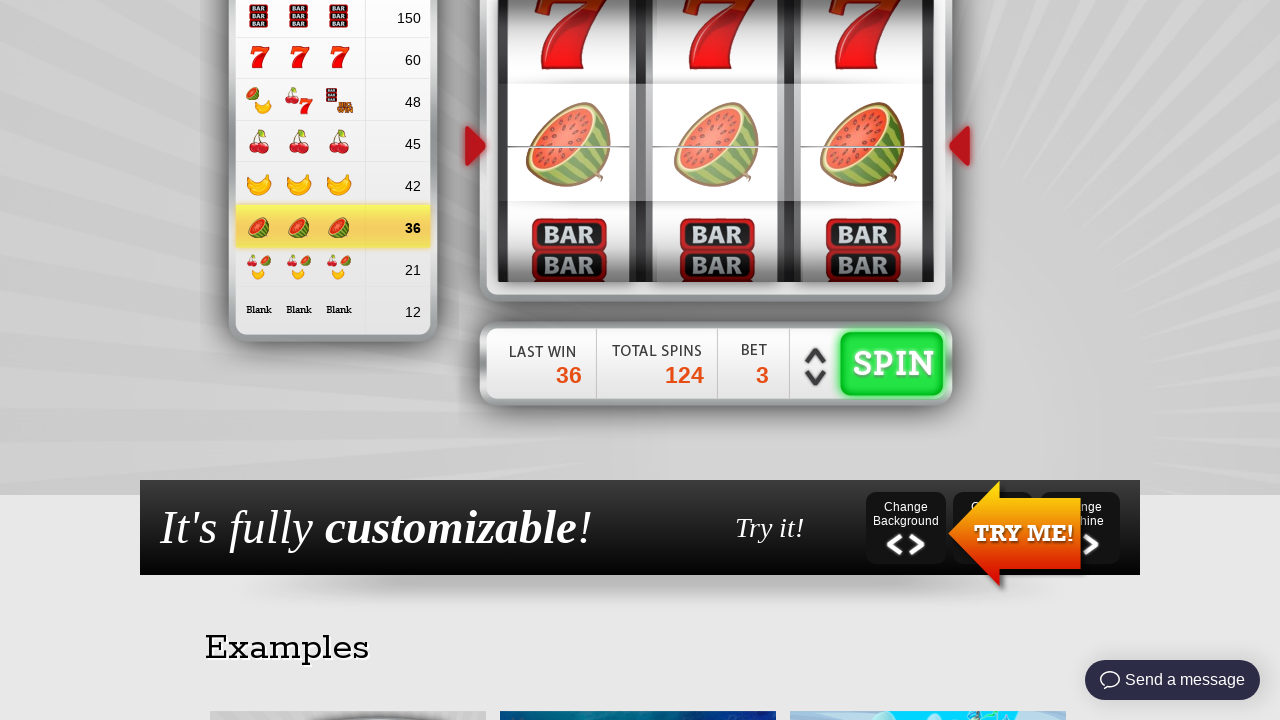

Spin button is visible and ready after additional spin 1
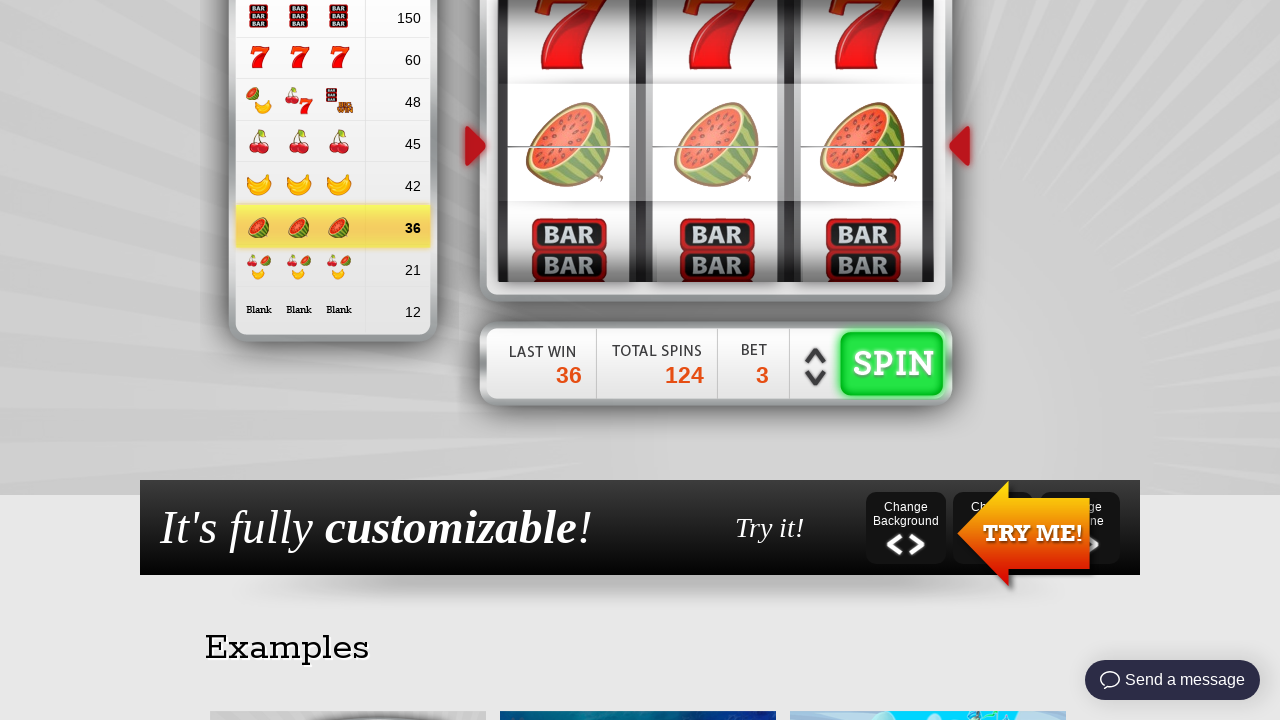

Clicked spin button (additional spin 2 of 3) at (892, 360) on #spinButton
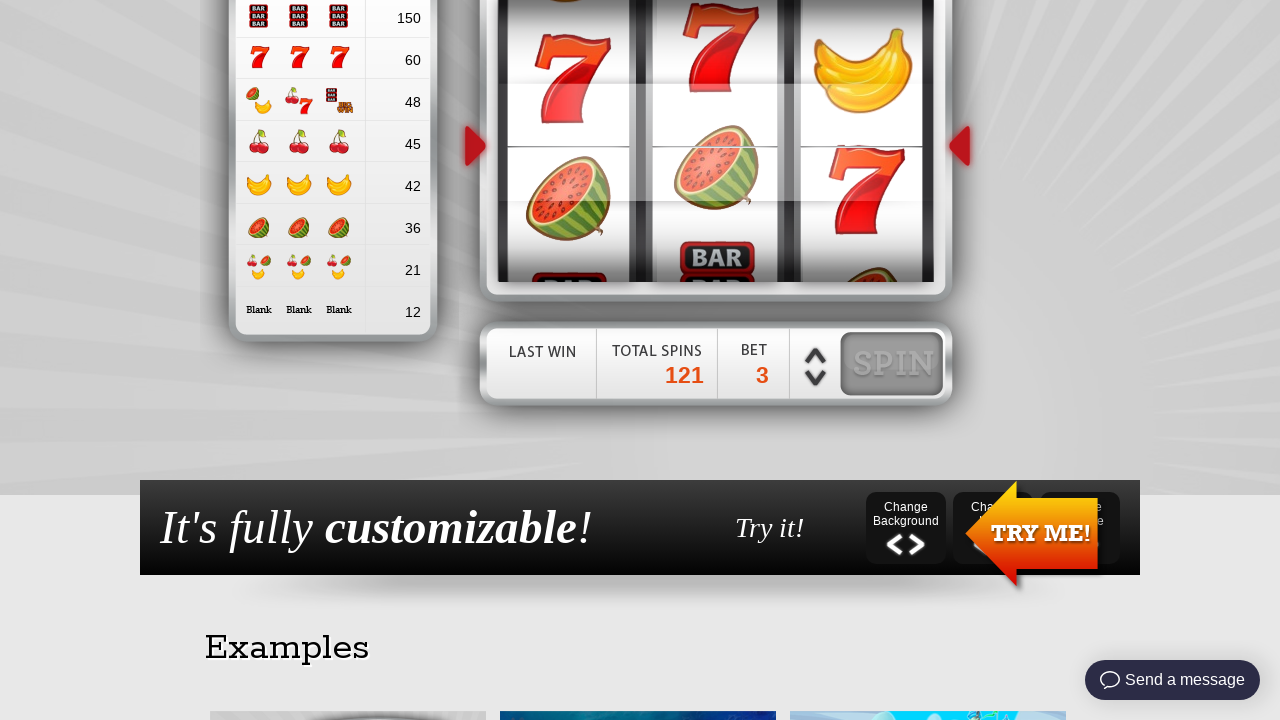

Additional spin 2 completed after 5 second wait
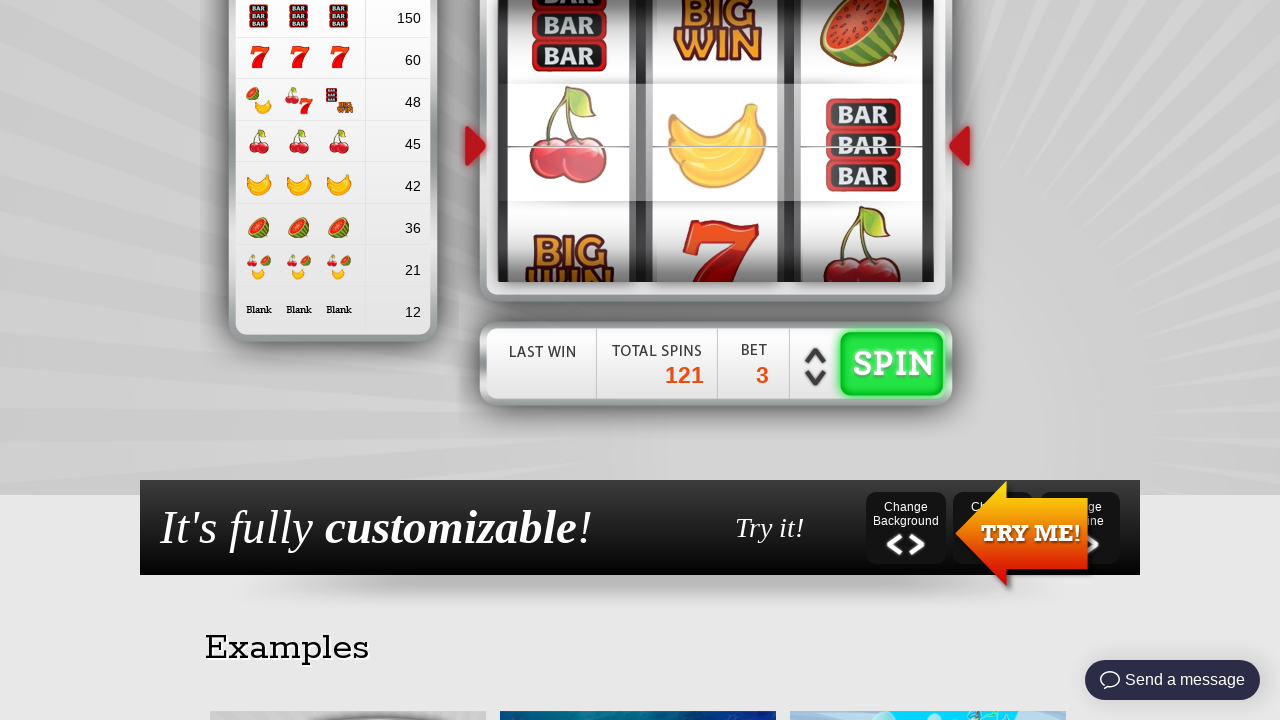

Spin button is visible and ready after additional spin 2
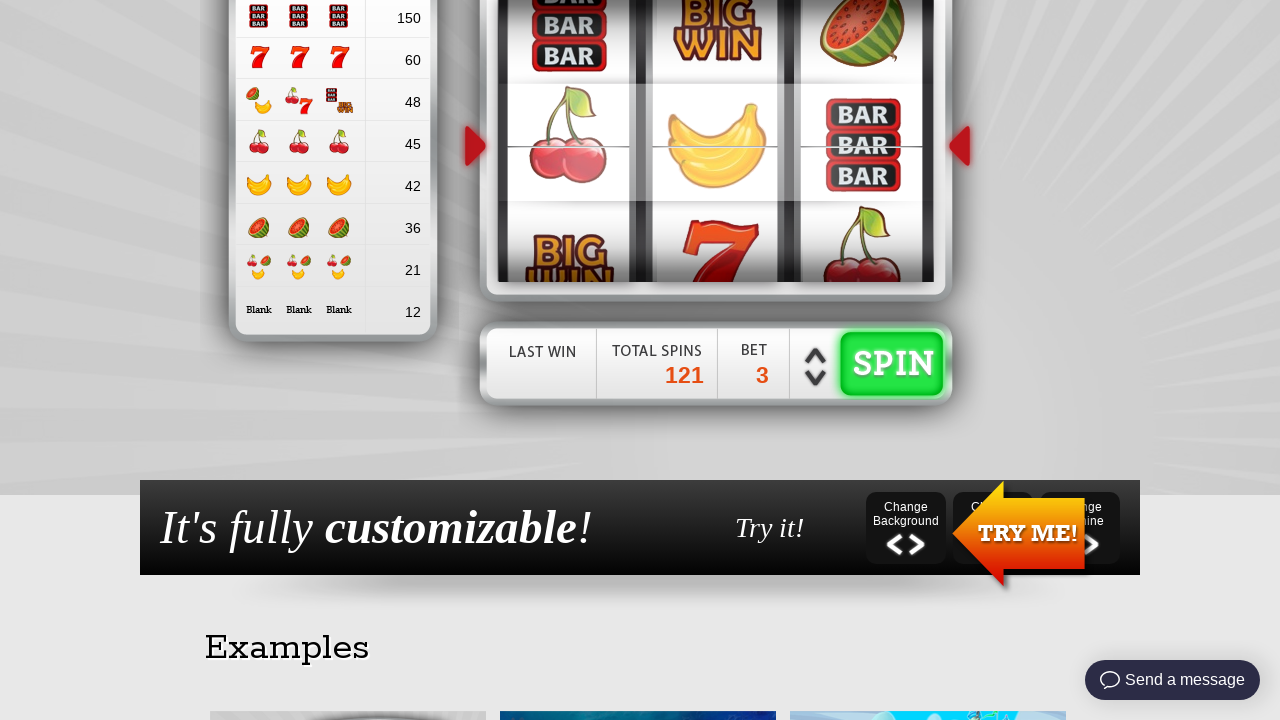

Clicked spin button (additional spin 3 of 3) at (892, 360) on #spinButton
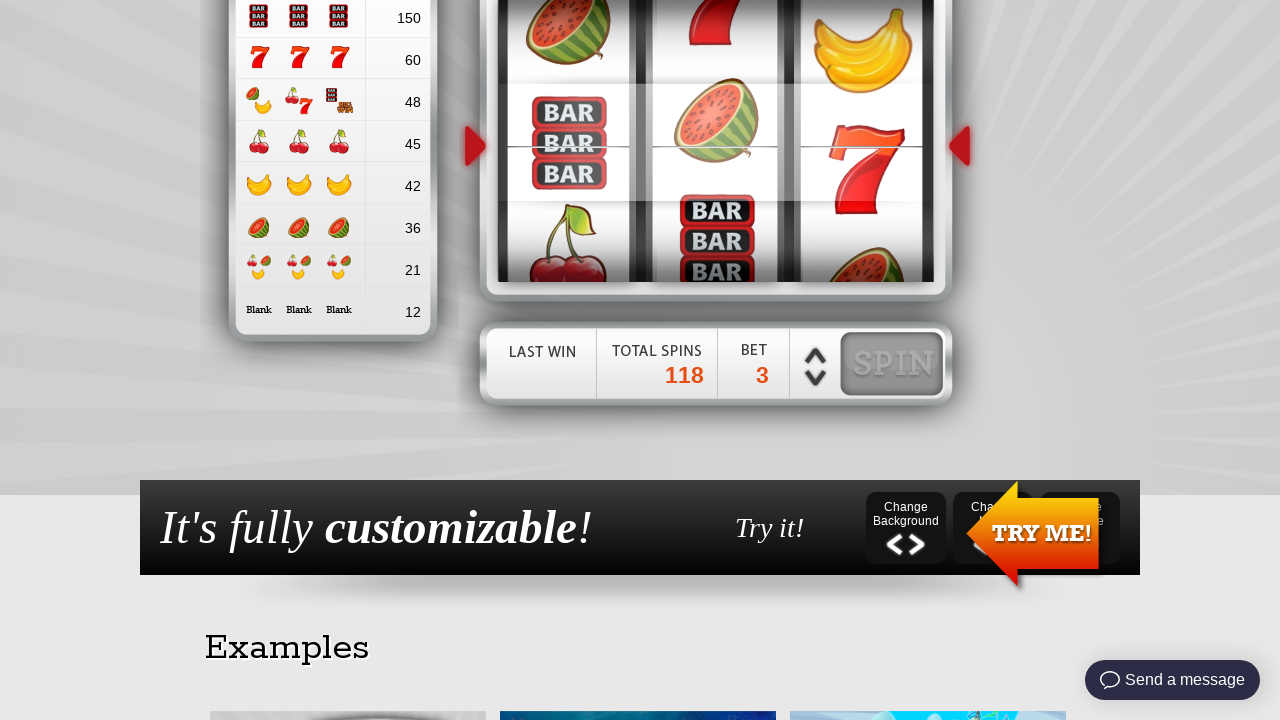

Additional spin 3 completed after 5 second wait
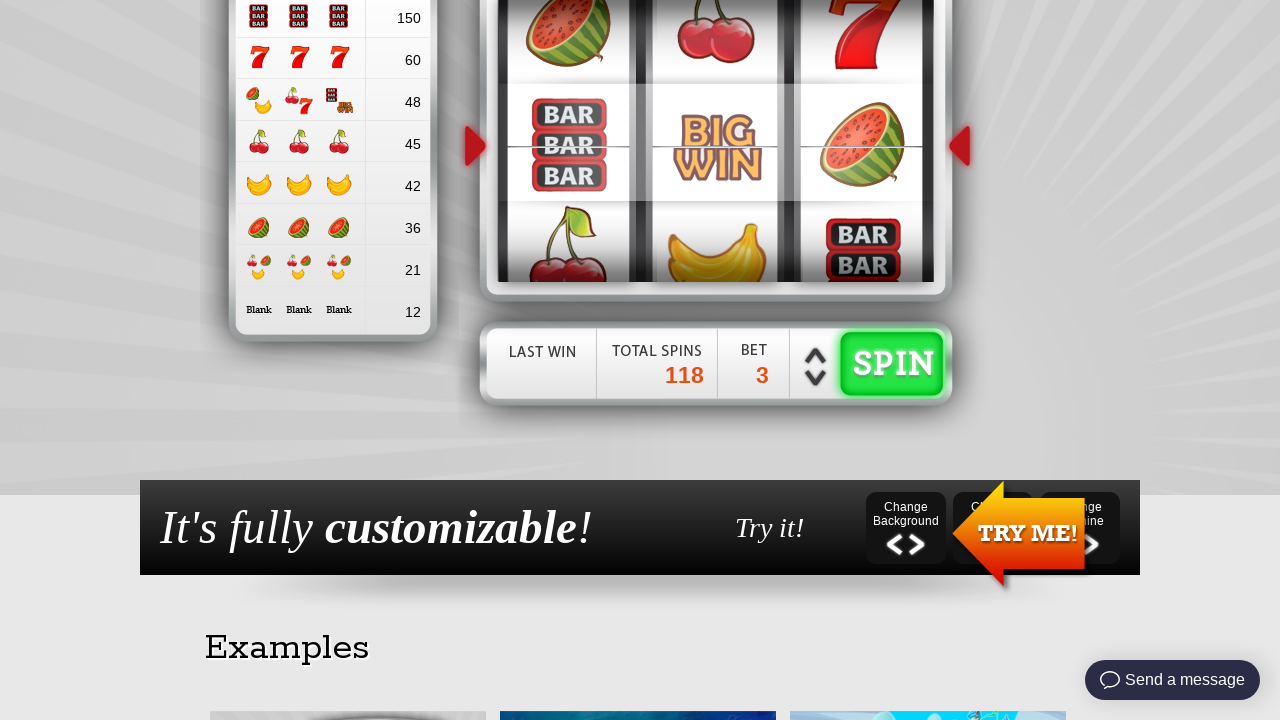

Spin button is visible and ready after additional spin 3
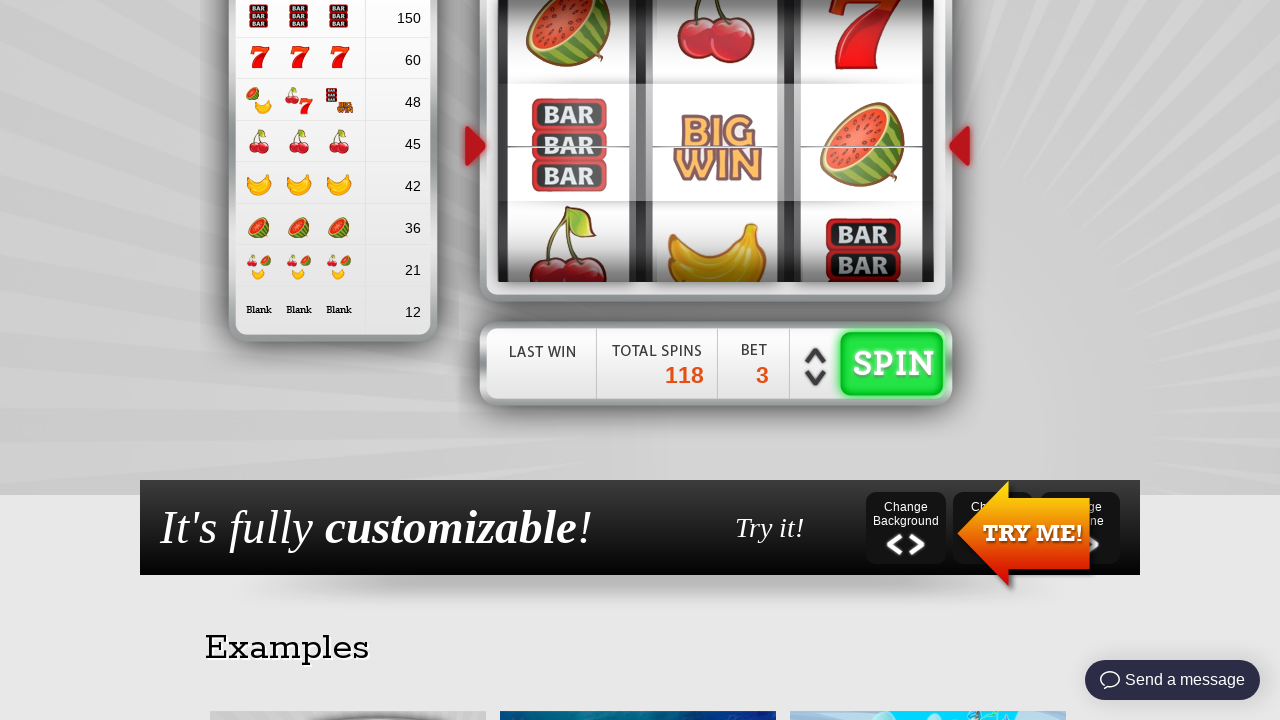

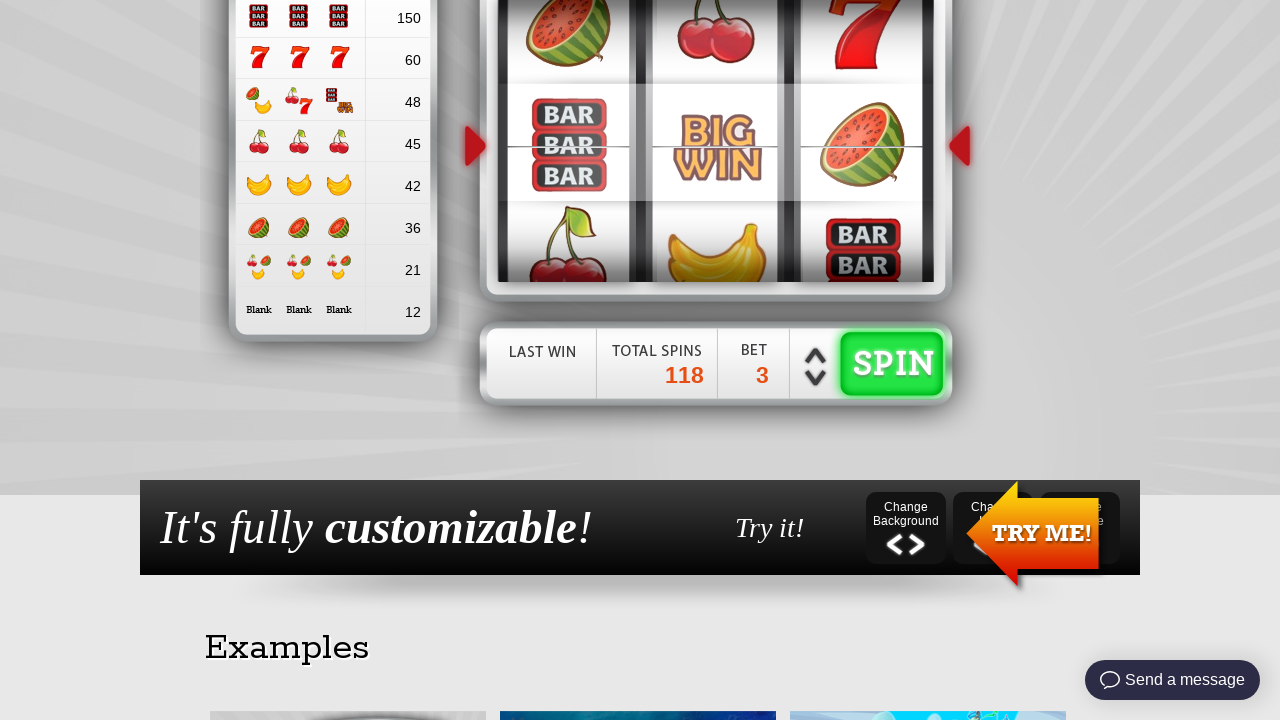